Navigates to SondeHub tracker website with specific map coordinates near Madrid, waits for the map to load, and scrolls to view the content.

Starting URL: https://sondehub.org/#!mt=Mapnik&mz=10&qm=1h&mc=40.33137,-3.22655

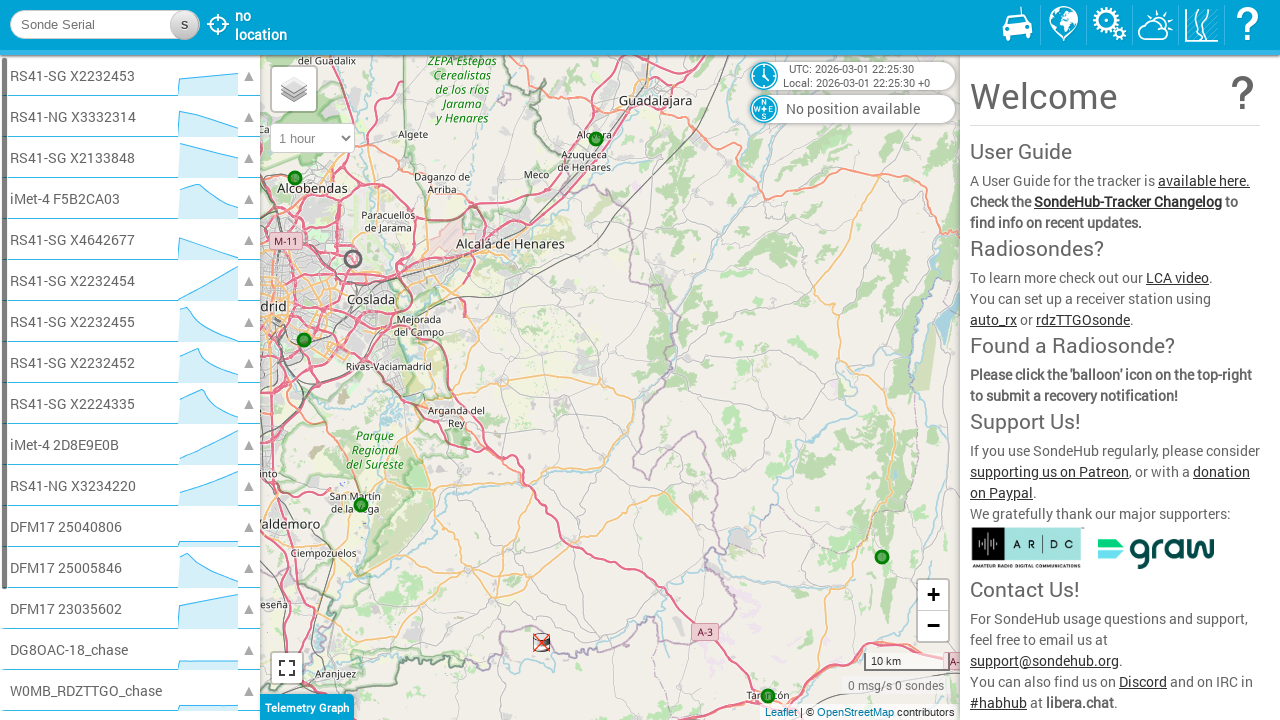

Waited for page to reach networkidle state - SondeHub map application loaded
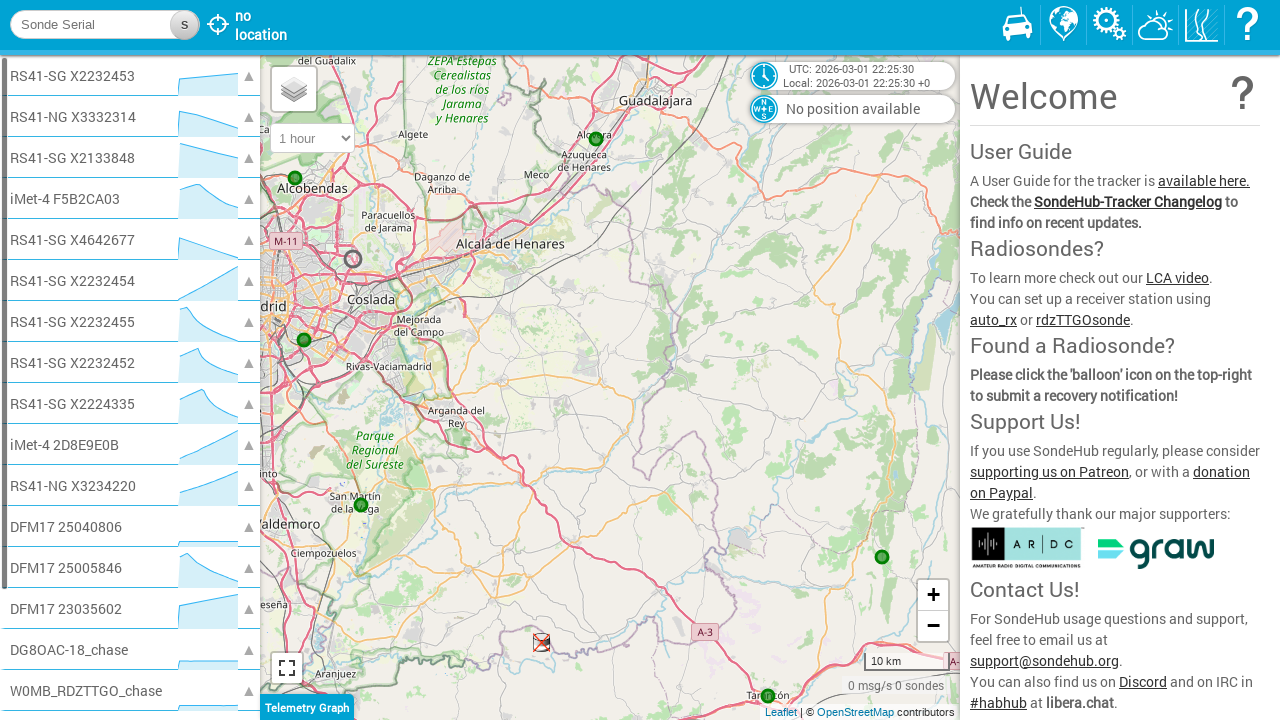

Scrolled page down 500 pixels to view content
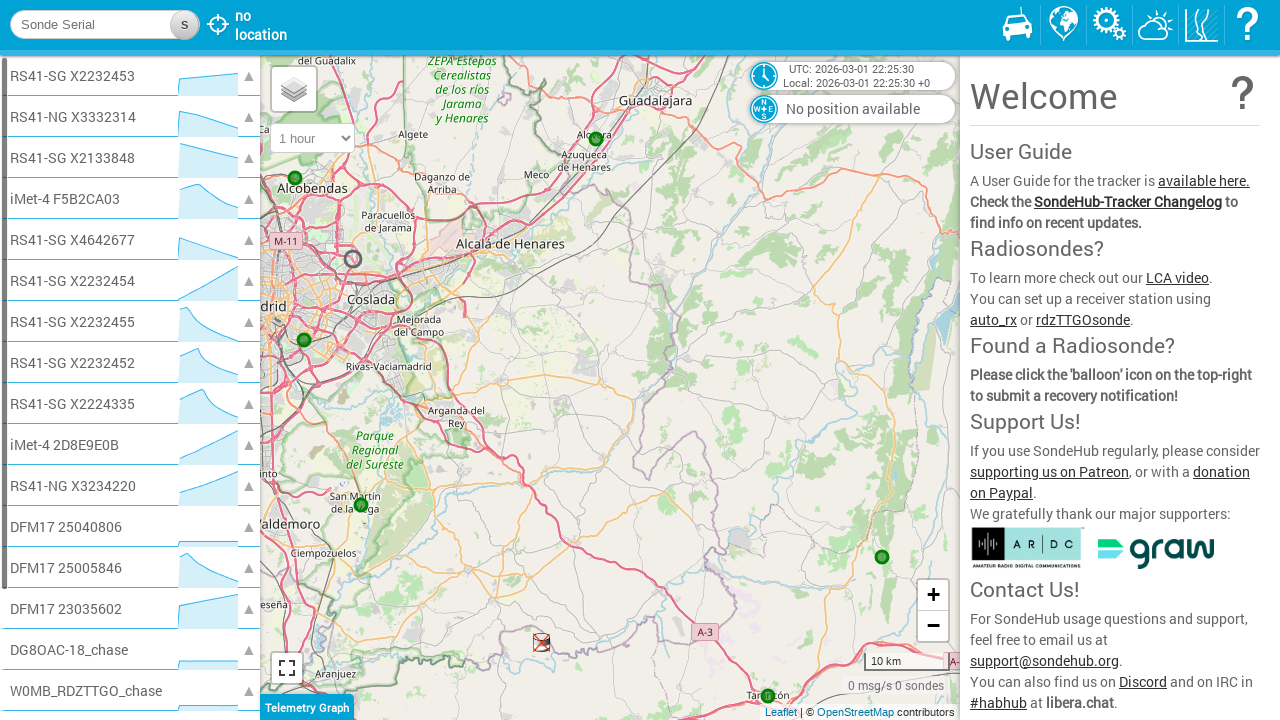

Waited 2 seconds for map tiles and dynamic content to fully render
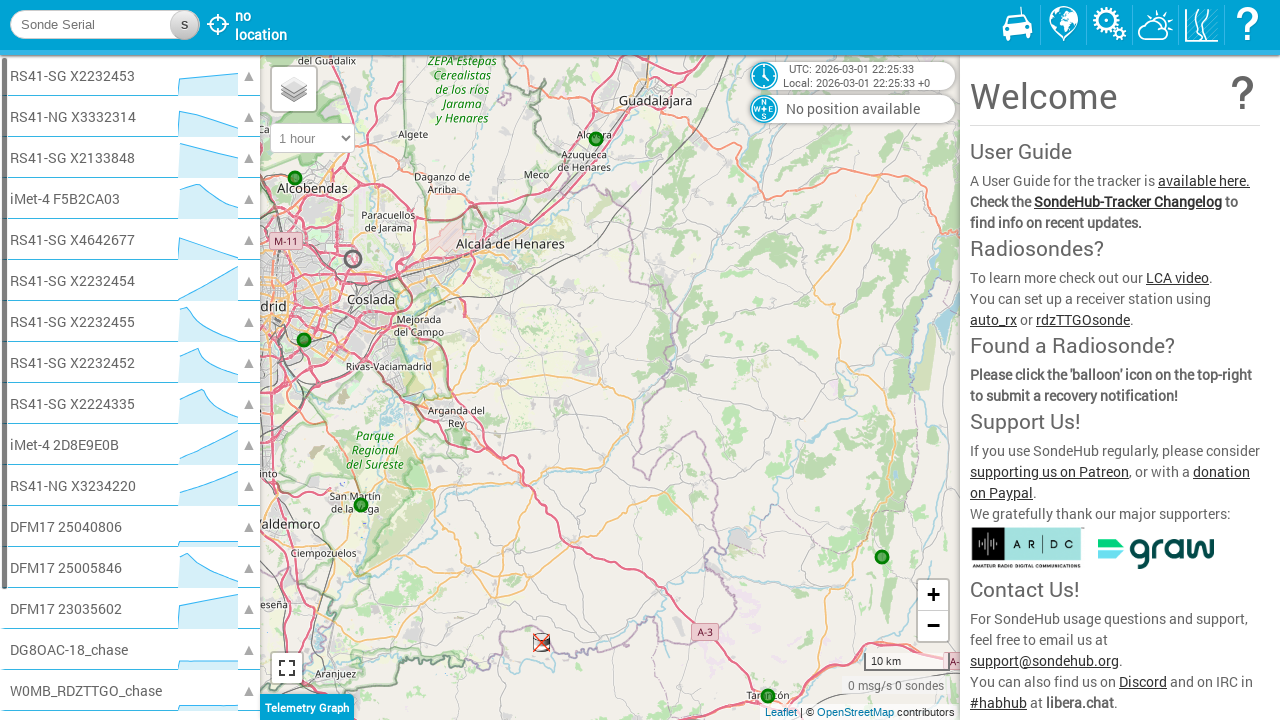

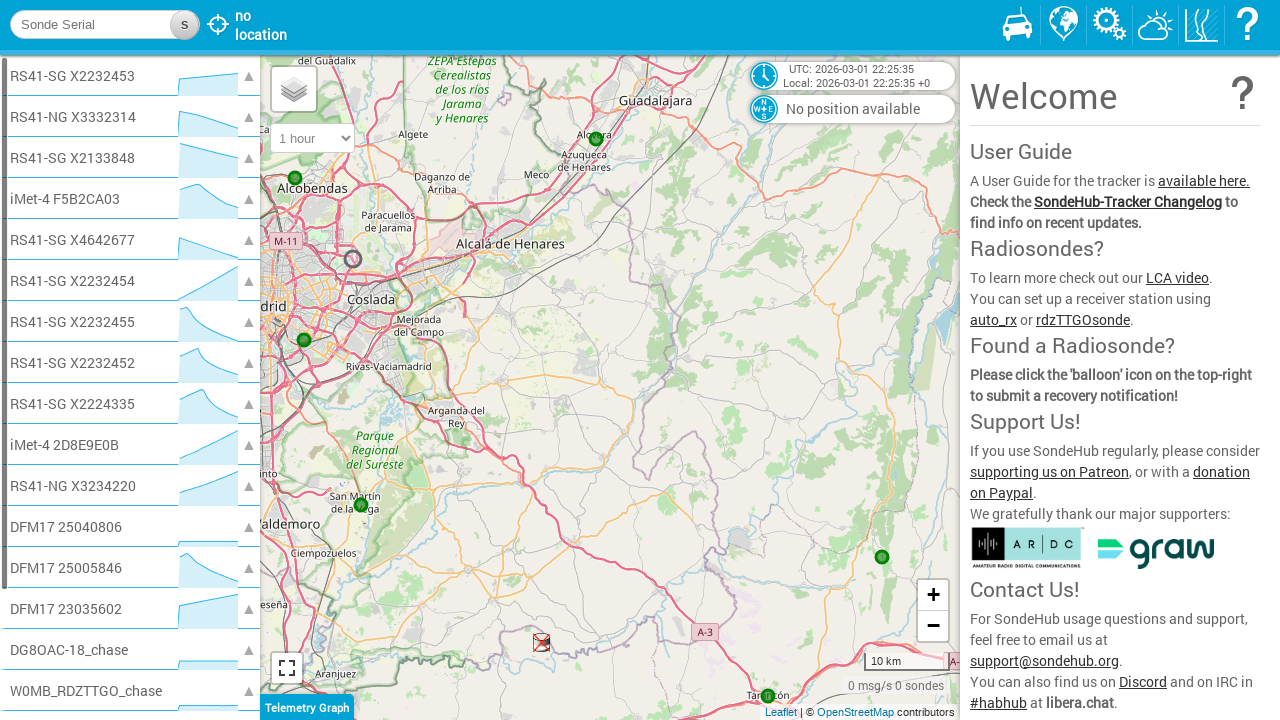